Tests that pressing Escape cancels edits and restores original text

Starting URL: https://demo.playwright.dev/todomvc

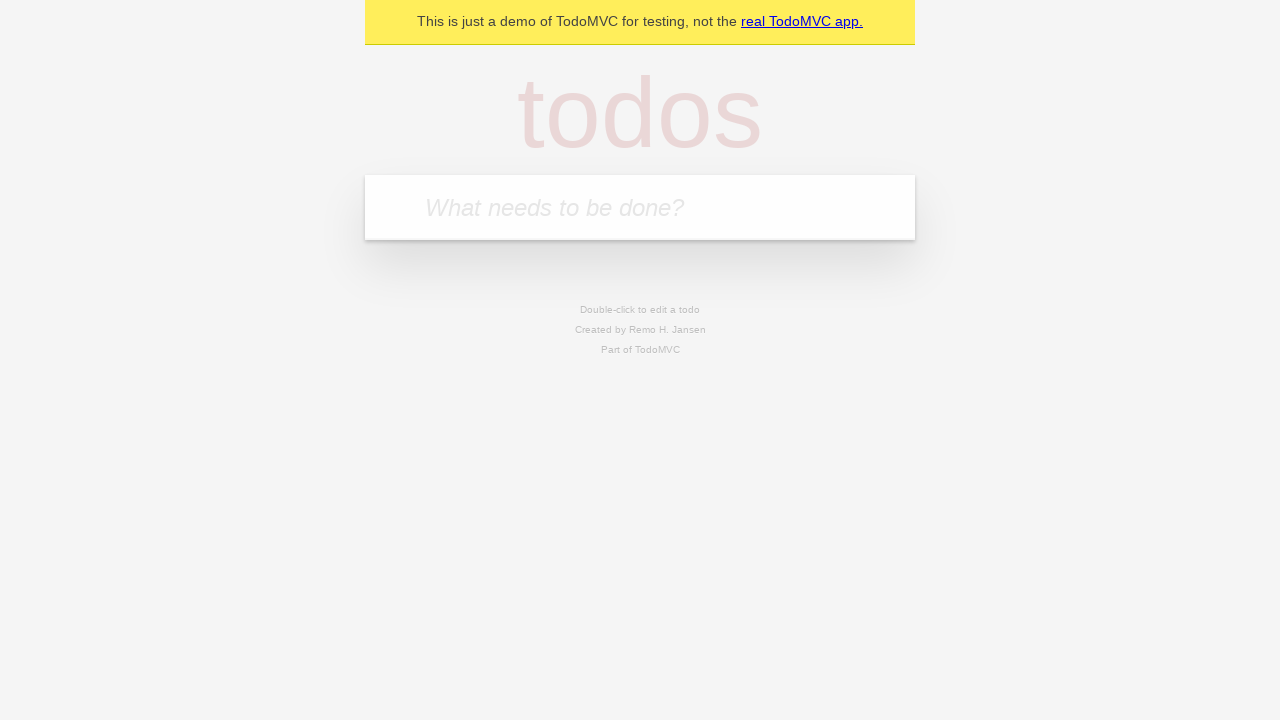

Filled new todo field with 'buy some cheese' on internal:attr=[placeholder="What needs to be done?"i]
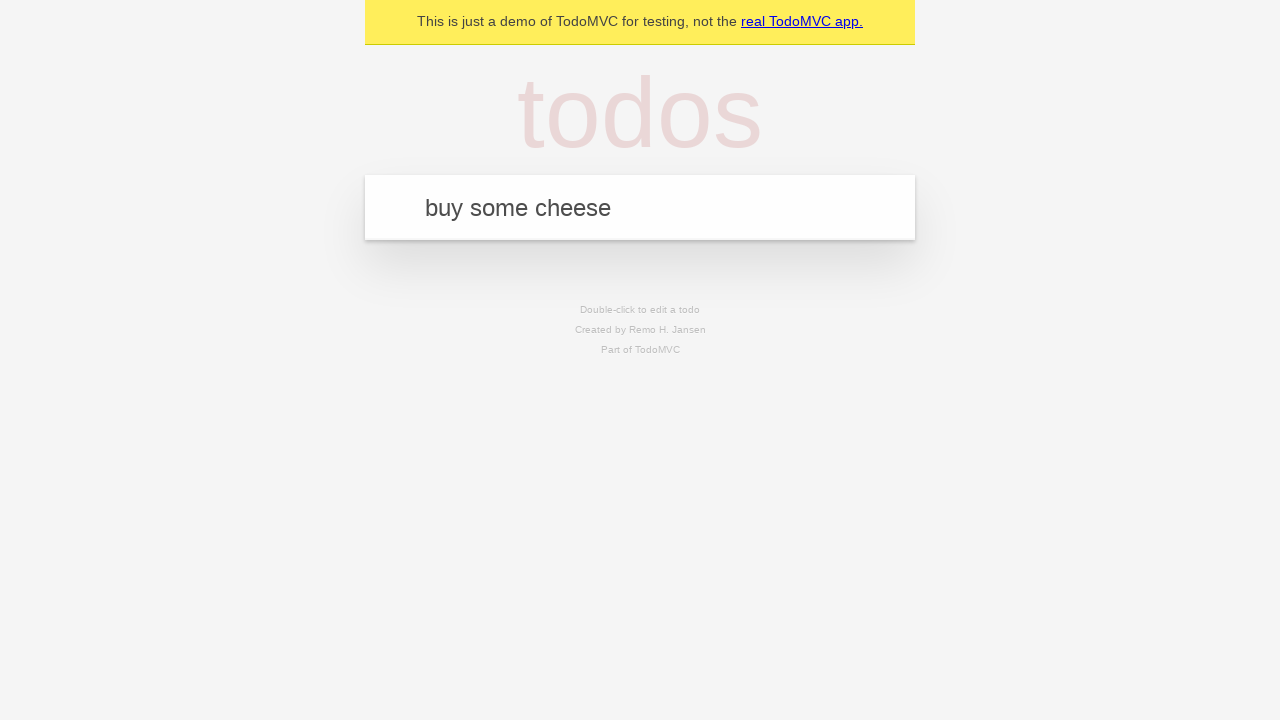

Pressed Enter to create todo 'buy some cheese' on internal:attr=[placeholder="What needs to be done?"i]
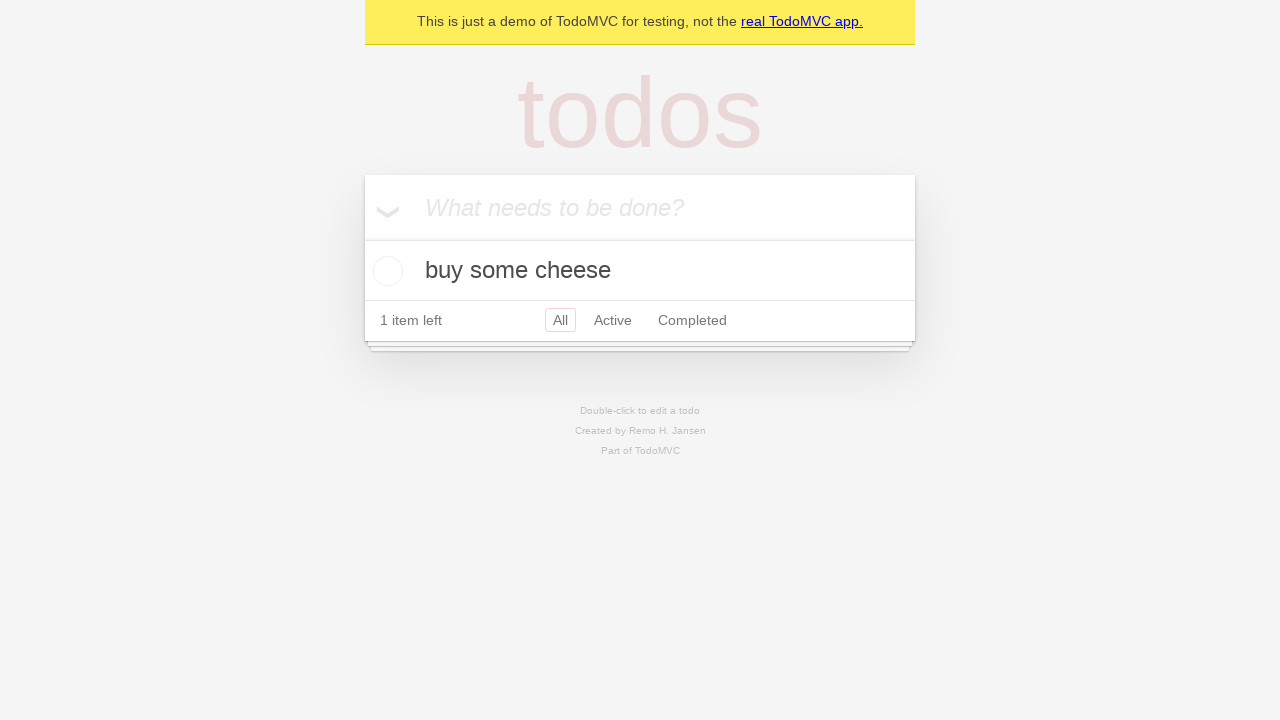

Filled new todo field with 'feed the cat' on internal:attr=[placeholder="What needs to be done?"i]
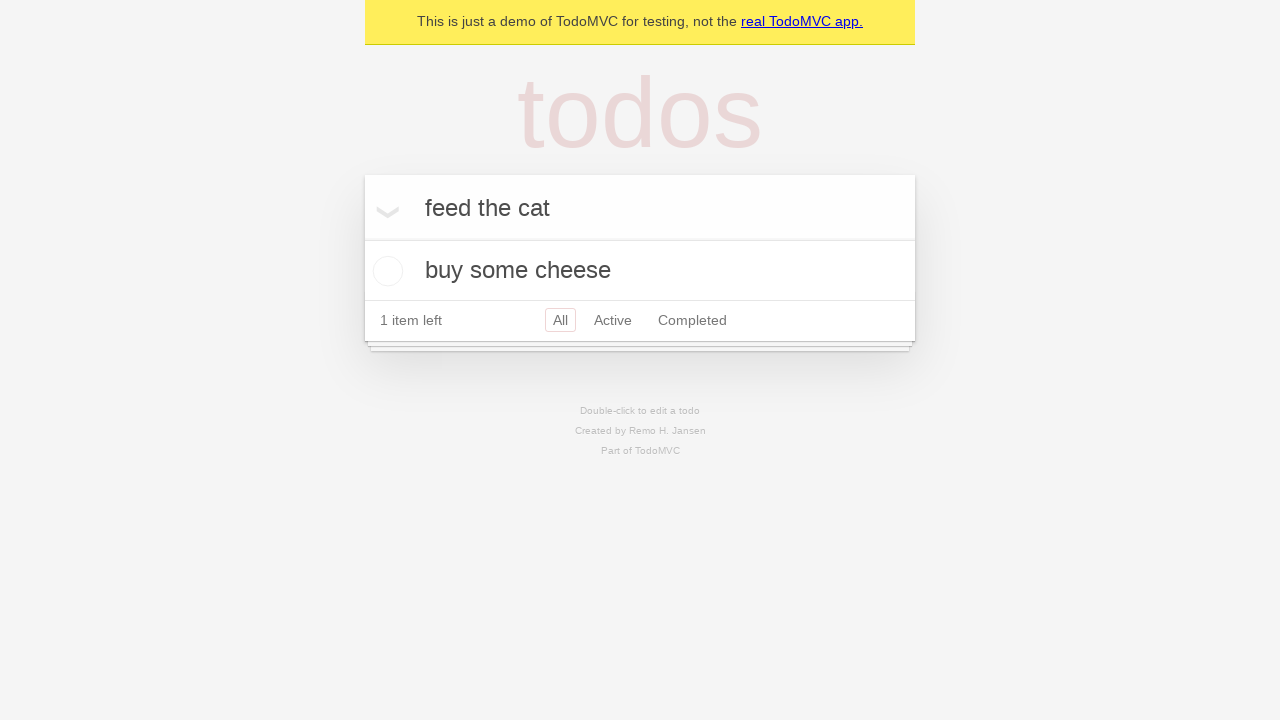

Pressed Enter to create todo 'feed the cat' on internal:attr=[placeholder="What needs to be done?"i]
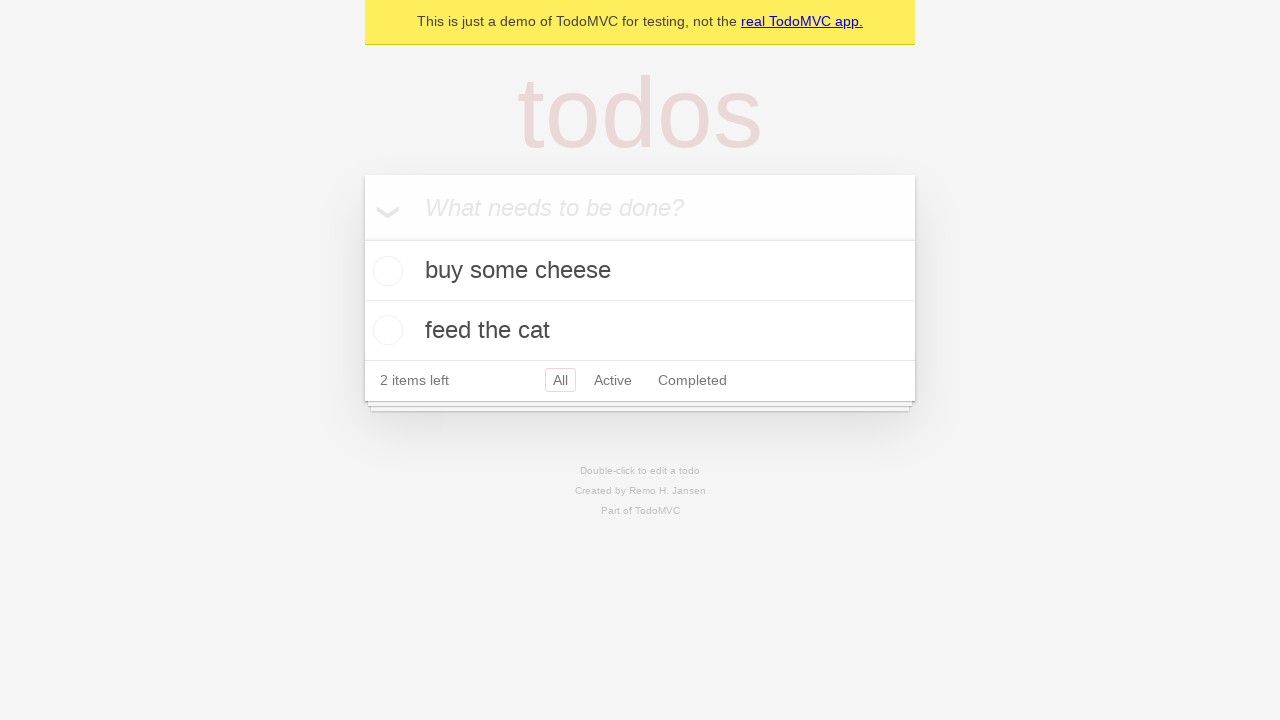

Filled new todo field with 'book a doctors appointment' on internal:attr=[placeholder="What needs to be done?"i]
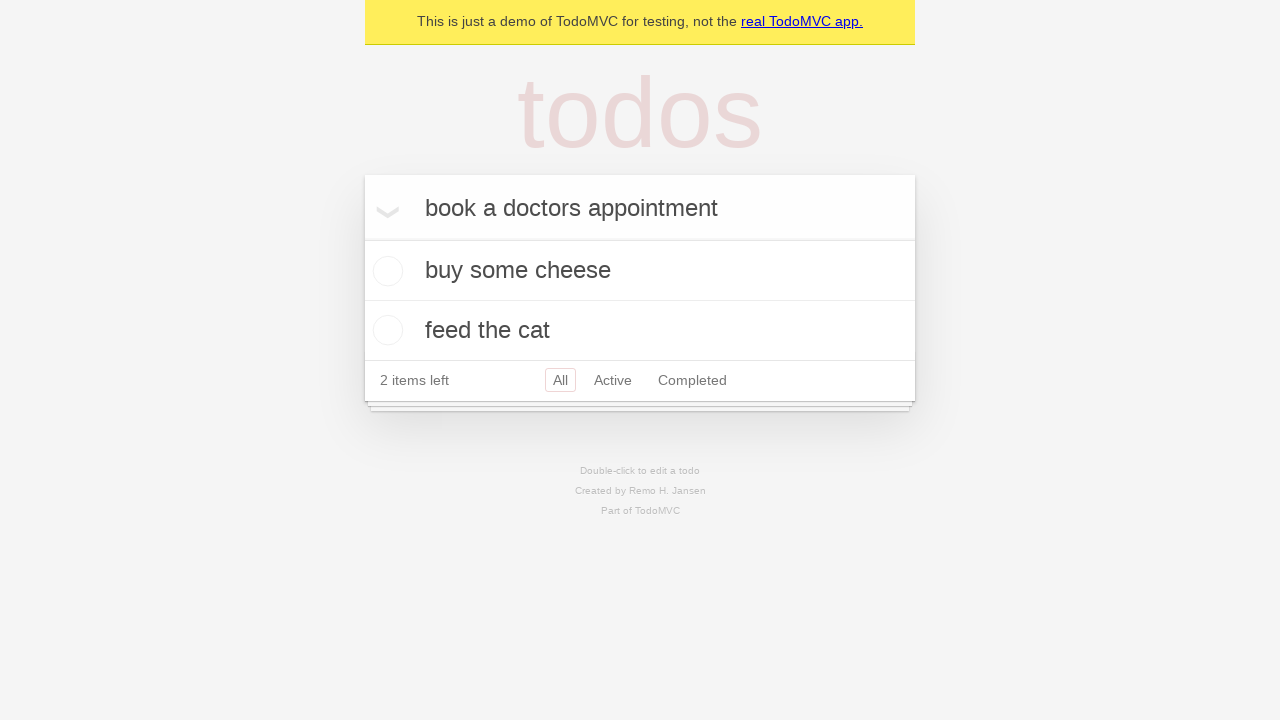

Pressed Enter to create todo 'book a doctors appointment' on internal:attr=[placeholder="What needs to be done?"i]
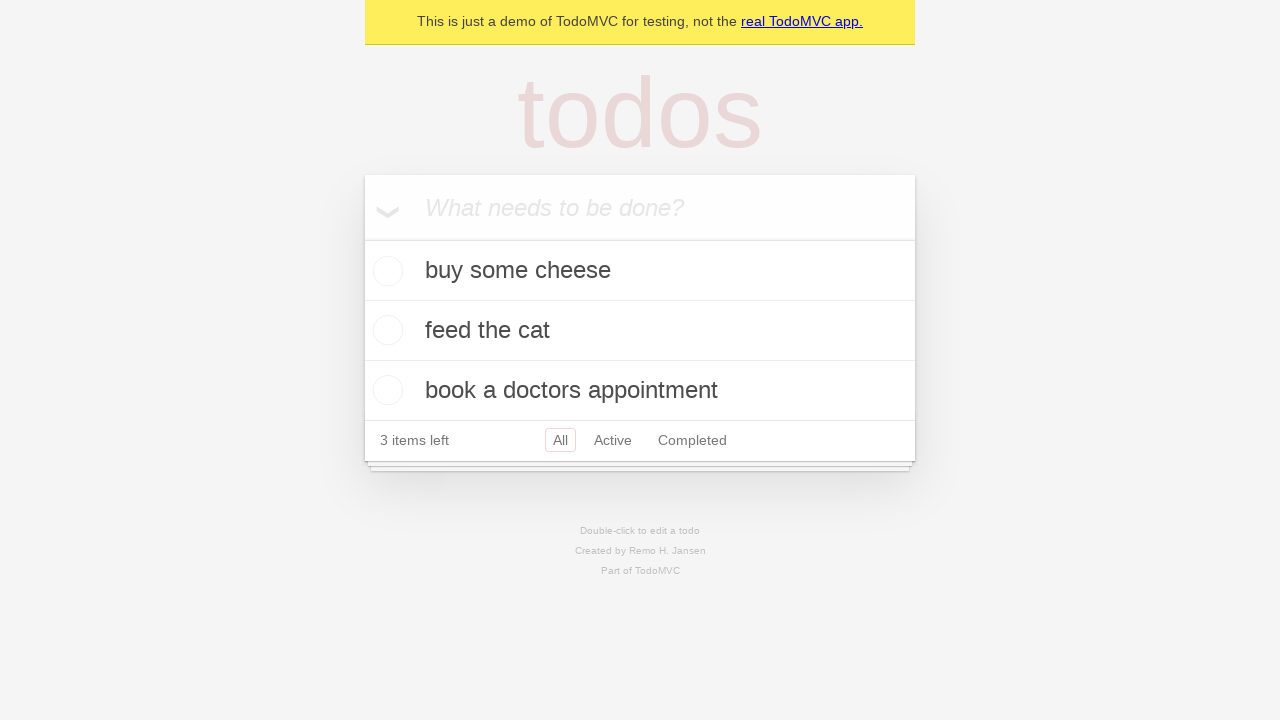

Waited for all 3 todos to be added to the list
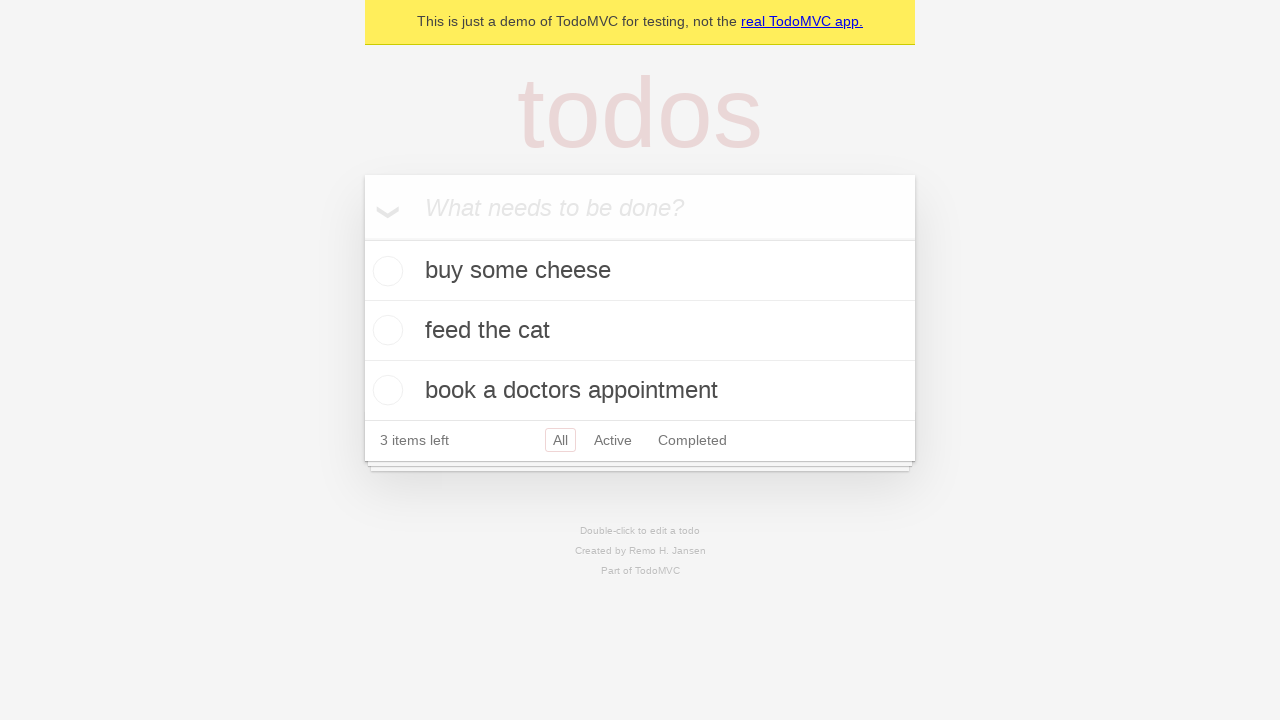

Double-clicked second todo item to enter edit mode at (640, 331) on internal:testid=[data-testid="todo-item"s] >> nth=1
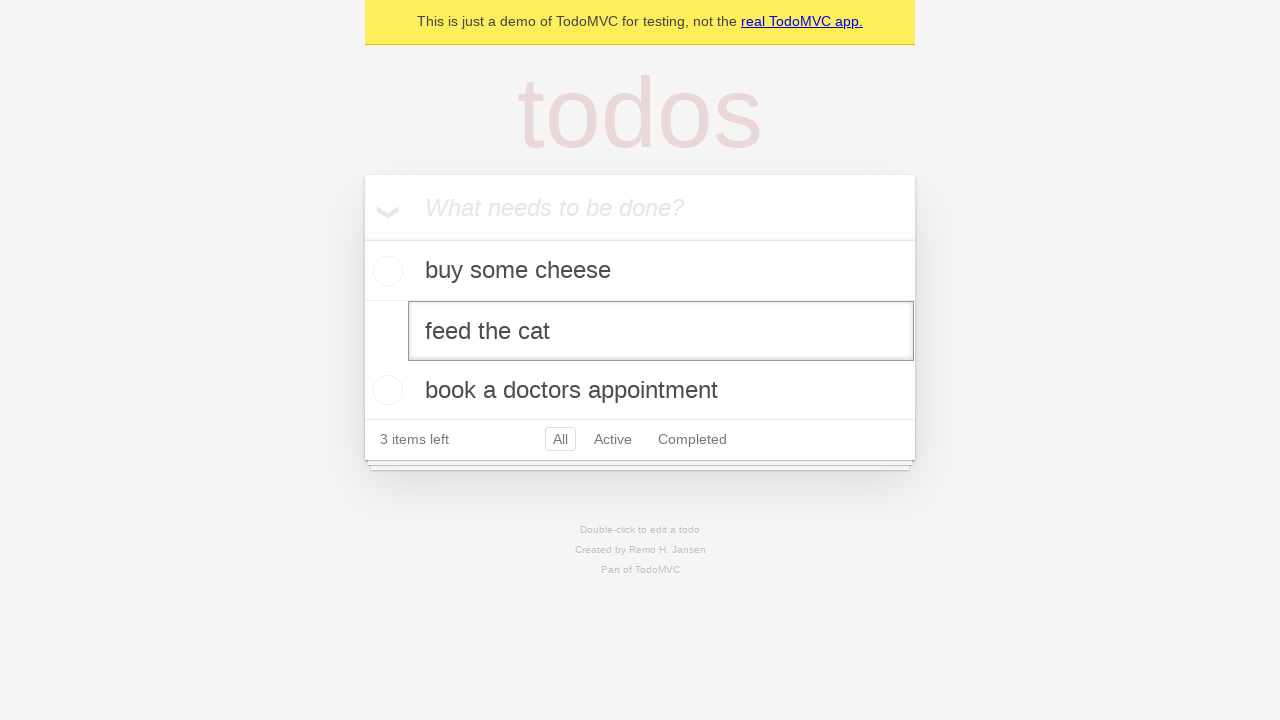

Filled edit field with 'buy some sausages' on internal:testid=[data-testid="todo-item"s] >> nth=1 >> internal:role=textbox[nam
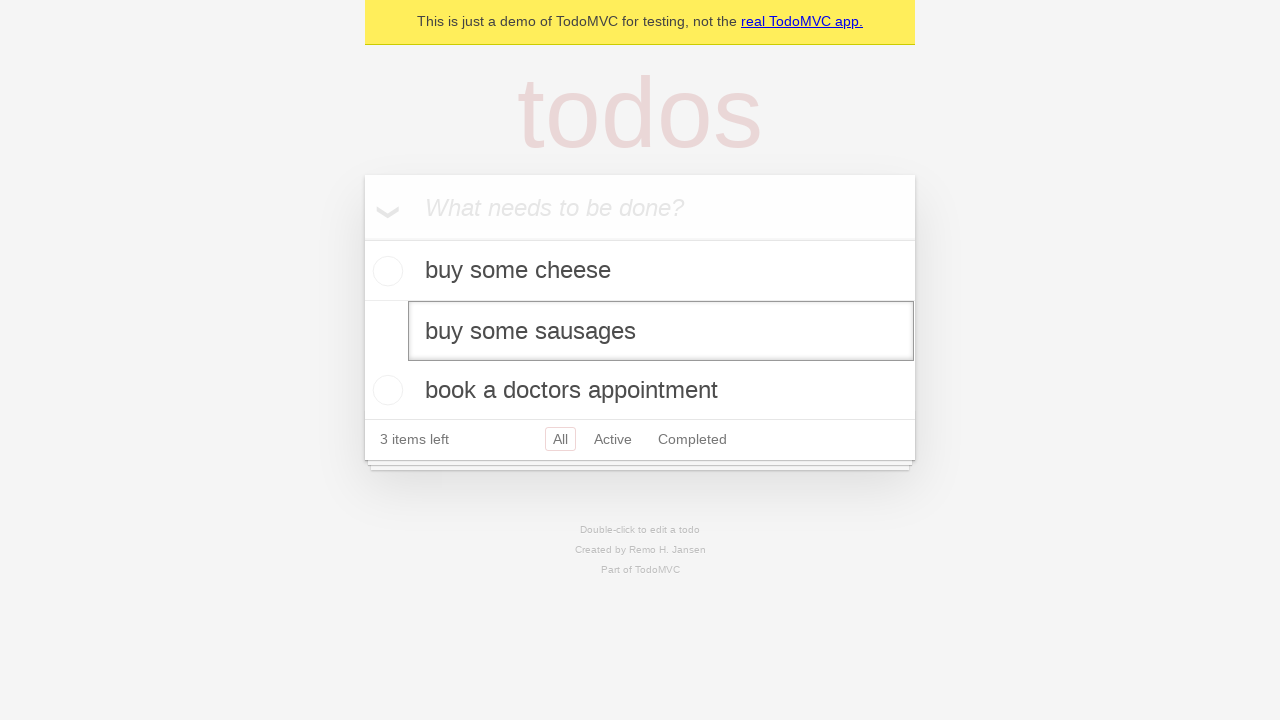

Pressed Escape key to cancel edits and restore original text on internal:testid=[data-testid="todo-item"s] >> nth=1 >> internal:role=textbox[nam
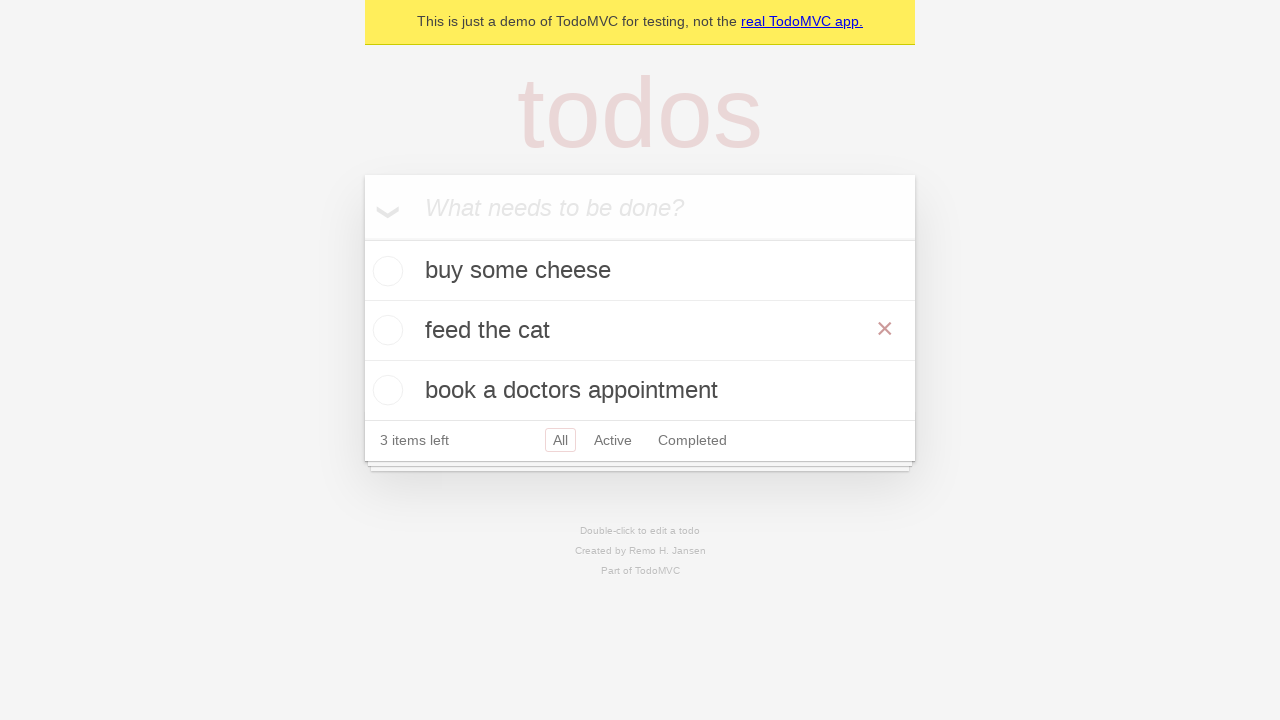

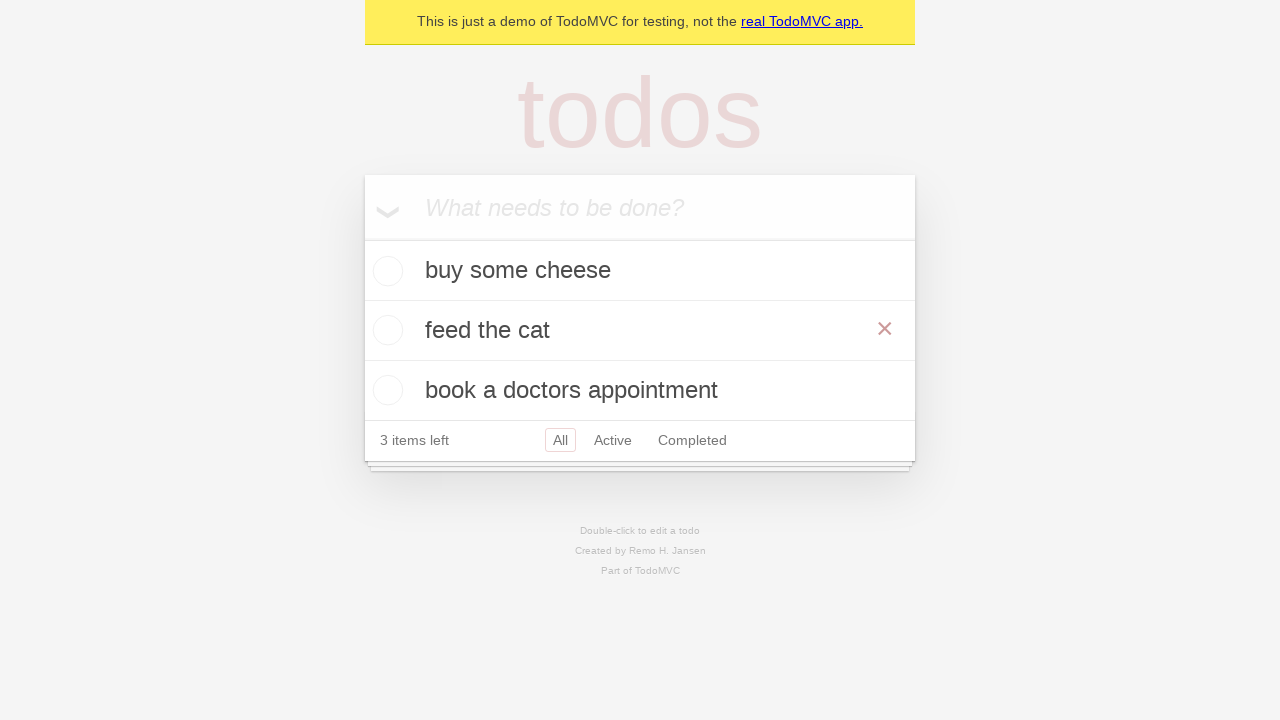